Tests the student registration form by filling all fields including first name, last name, email, gender, phone number, date of birth, subjects, and current address, then submits and verifies the result

Starting URL: https://demoqa.com/automation-practice-form

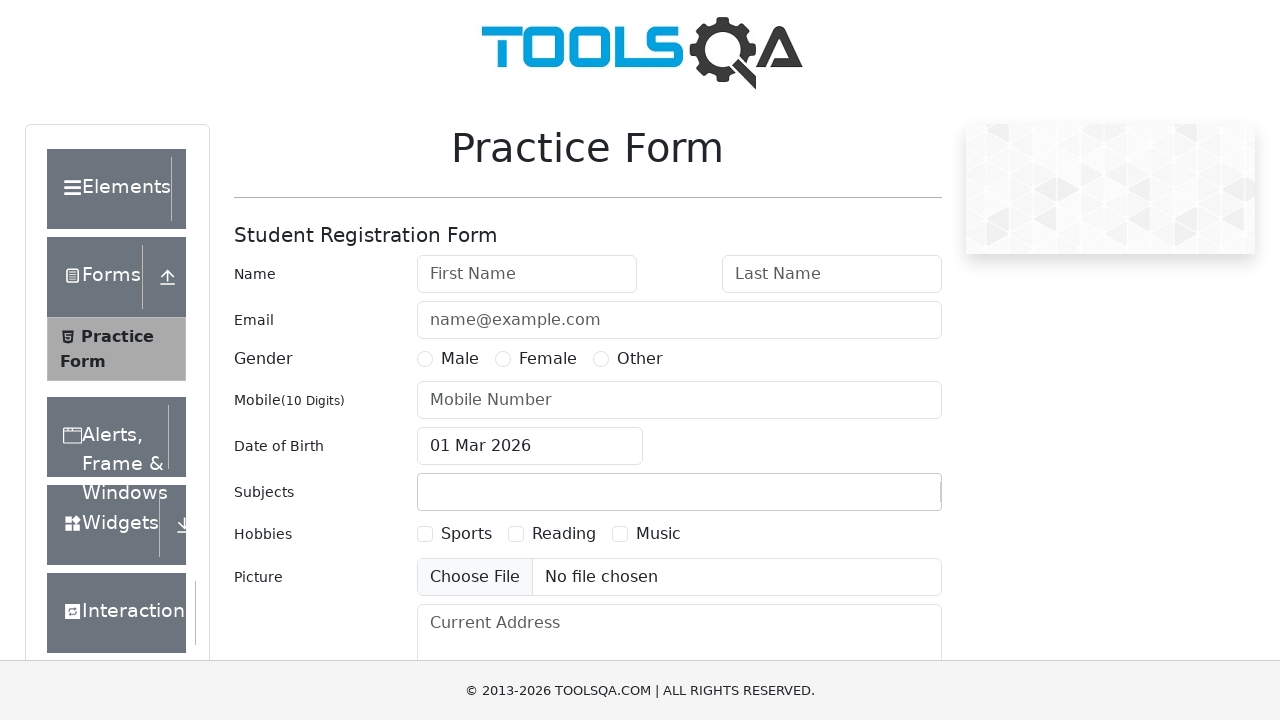

Filled first name field with 'Oleg' on input#firstName
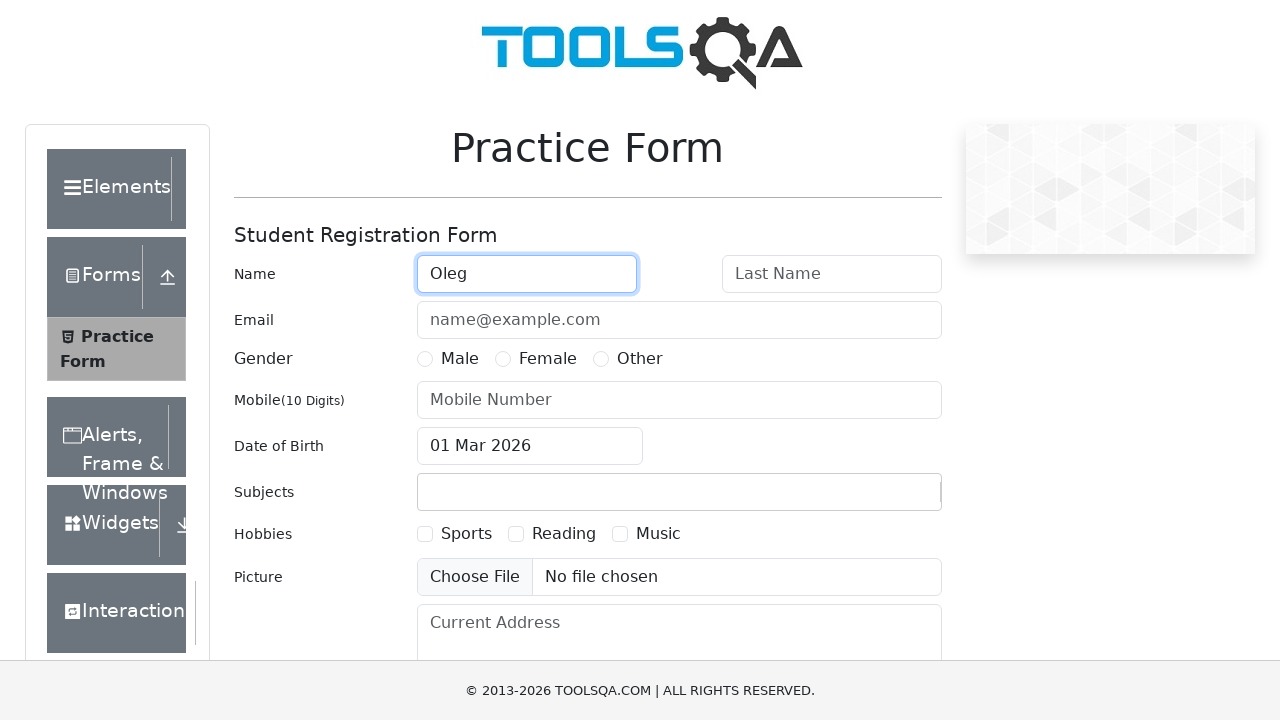

Filled last name field with 'Komarov' on input#lastName
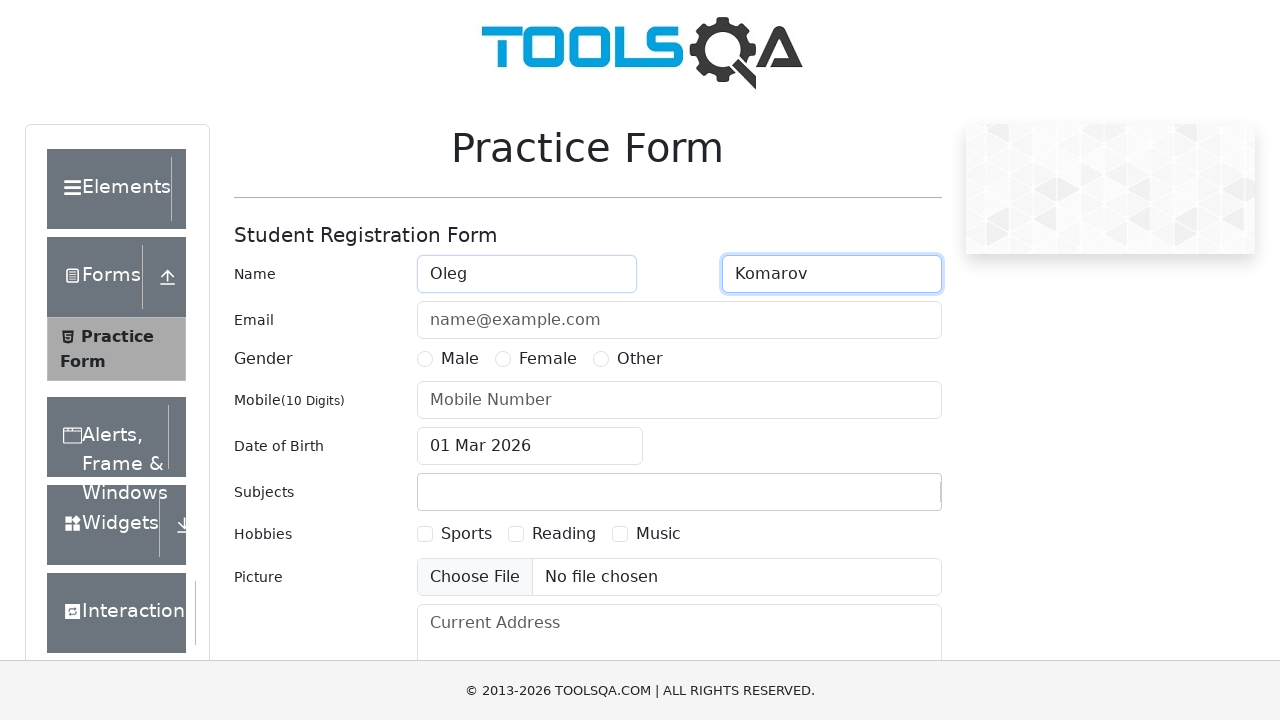

Filled email field with 'testmail@yandex.ru' on input#userEmail
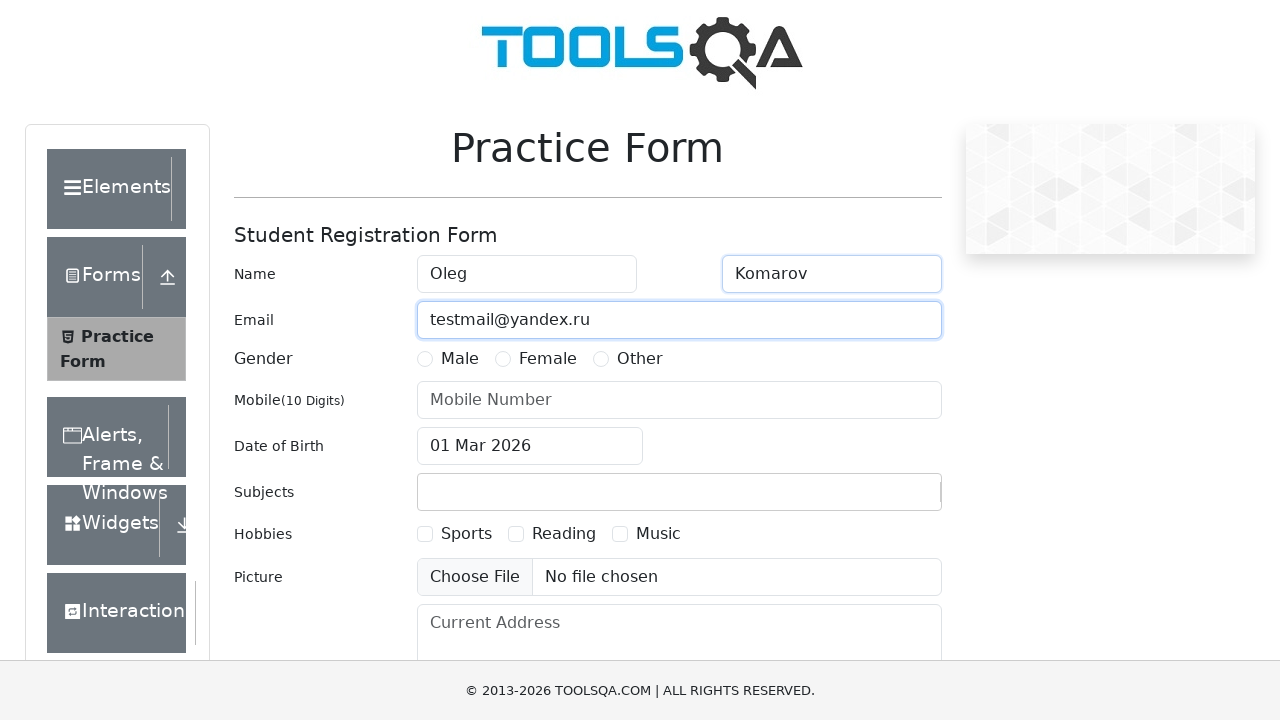

Selected Male gender radio button at (460, 359) on label[for='gender-radio-1']
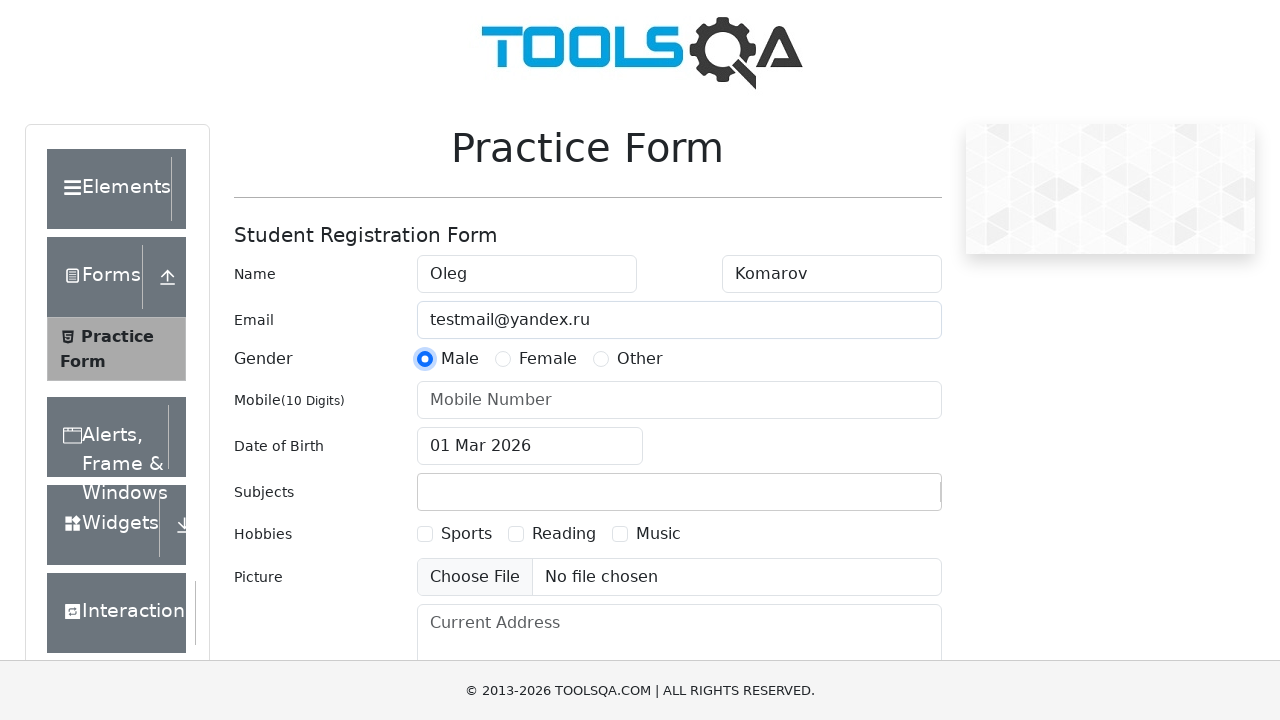

Filled phone number field with '89991114488' on input#userNumber
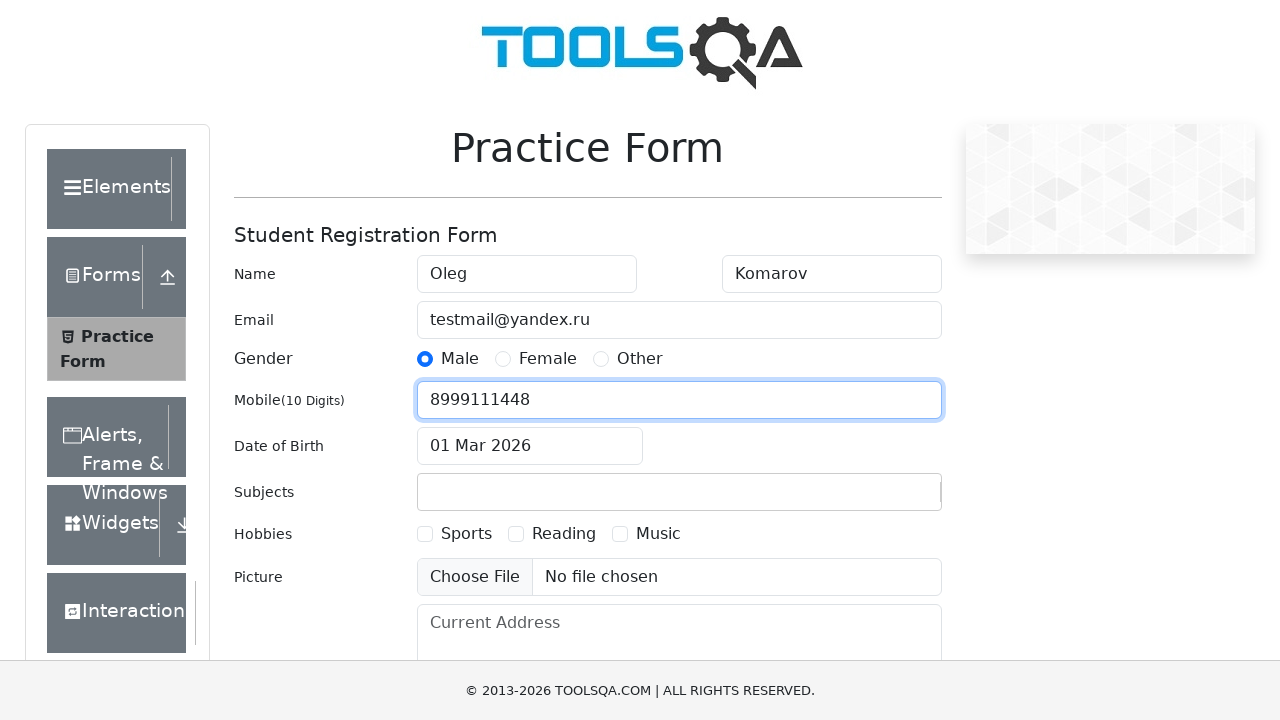

Clicked date of birth field to open calendar at (530, 446) on input#dateOfBirthInput
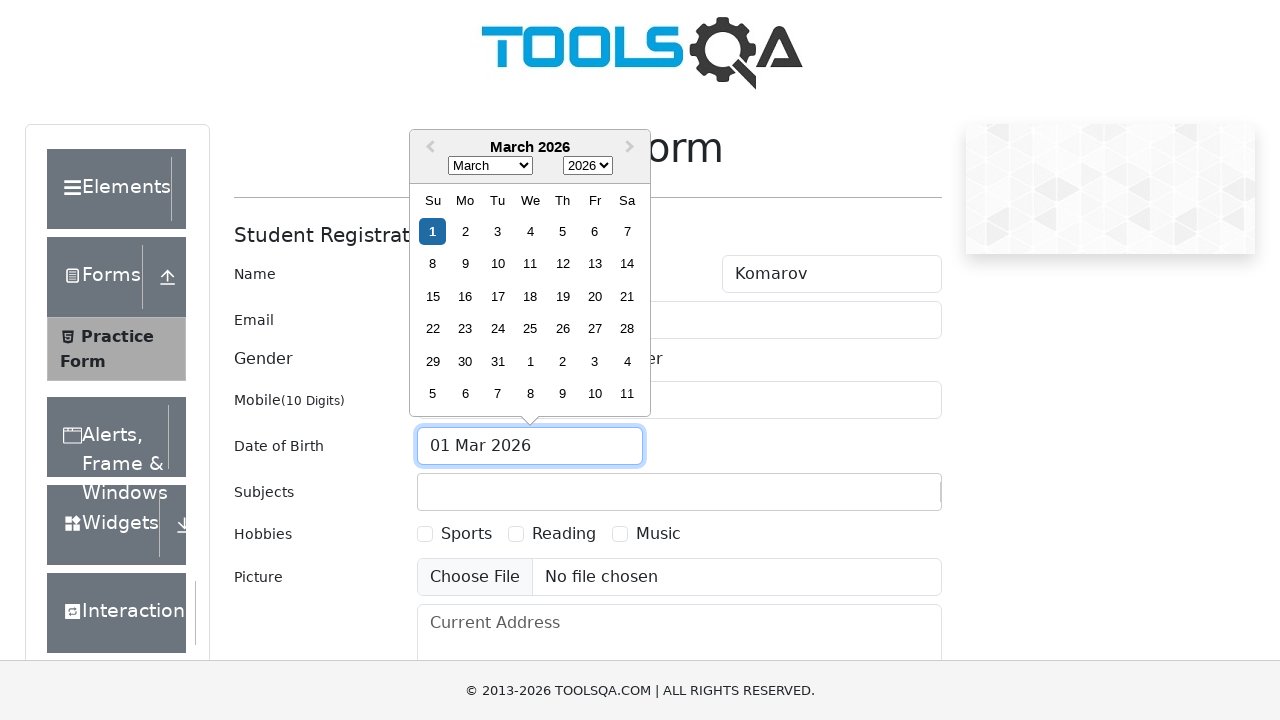

Filled date of birth field with '11 Aug 2023' on input#dateOfBirthInput
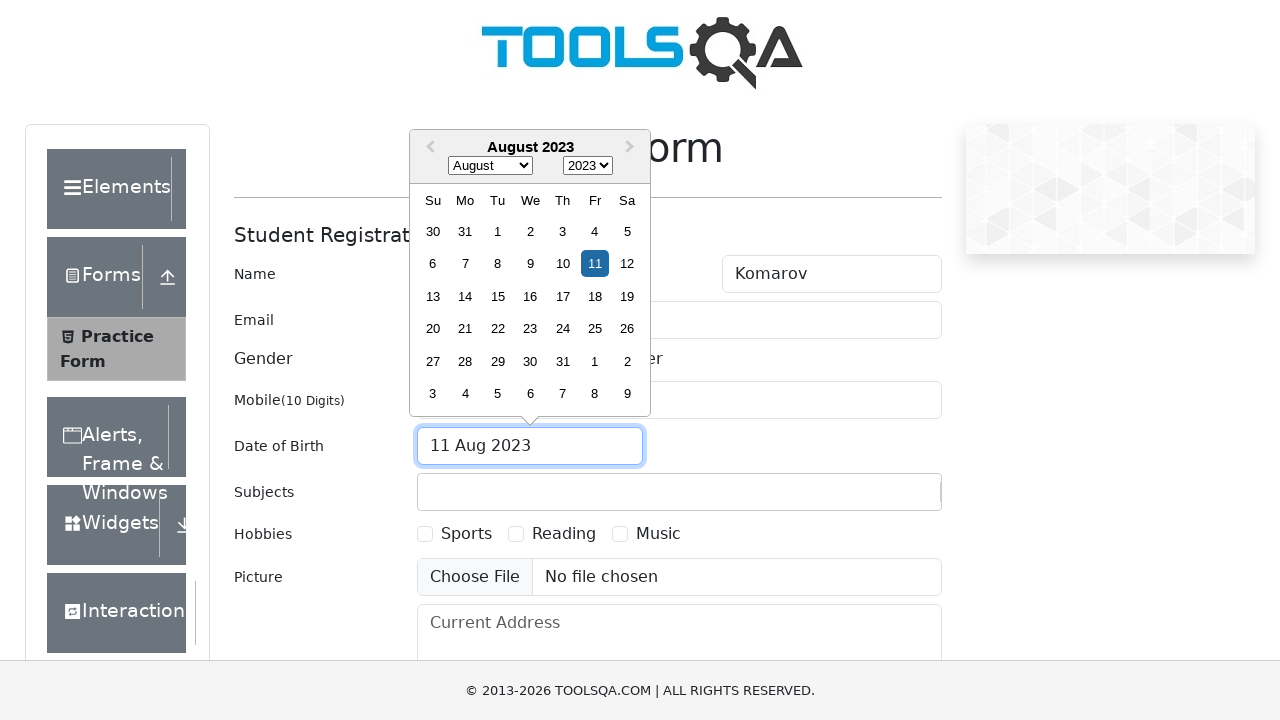

Pressed Enter to confirm date of birth on input#dateOfBirthInput
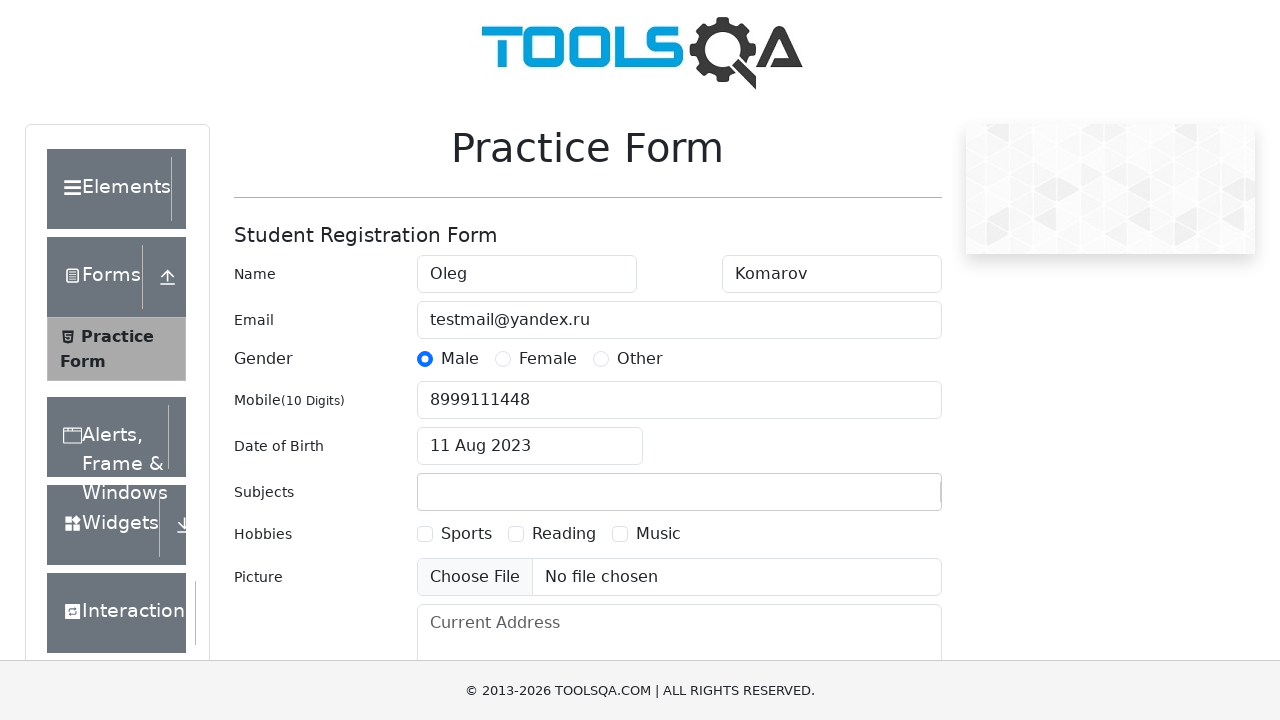

Filled subjects field with 'c' on #subjectsInput
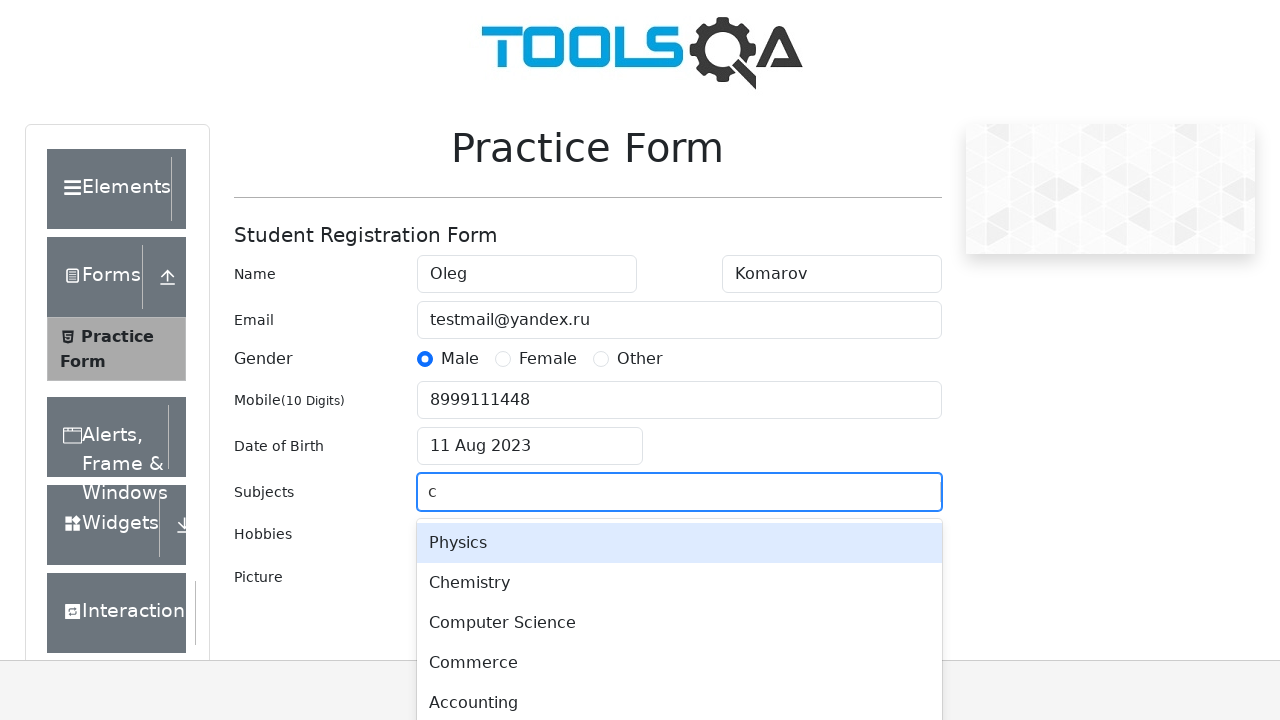

Pressed Enter to confirm subject selection on #subjectsInput
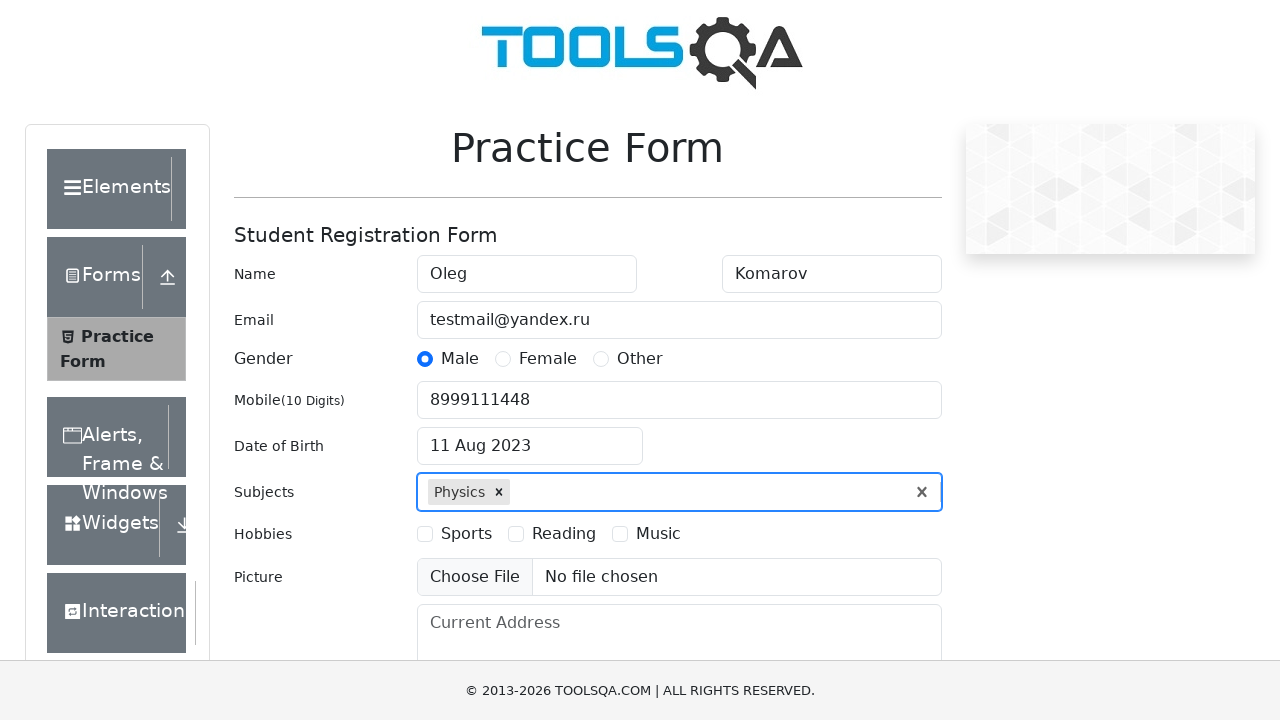

Filled current address field with '3 метра над уровнем неба' on textarea#currentAddress
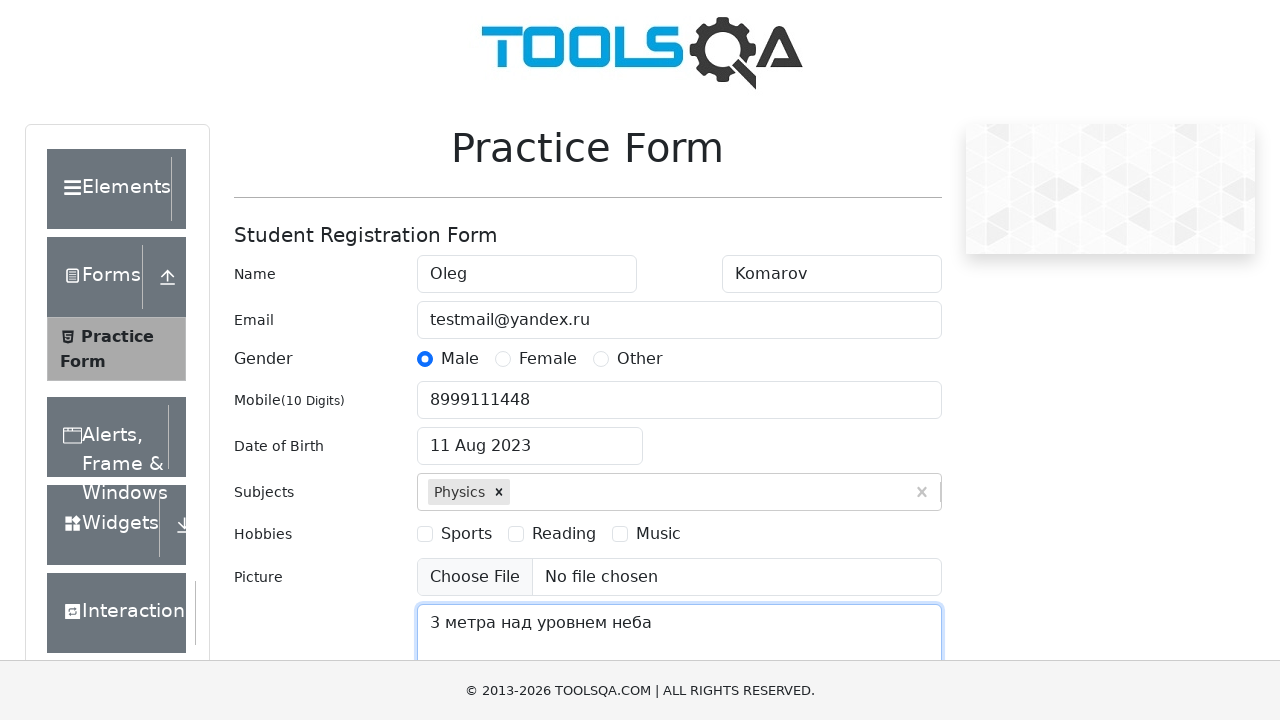

Clicked submit button to register student at (885, 499) on #submit
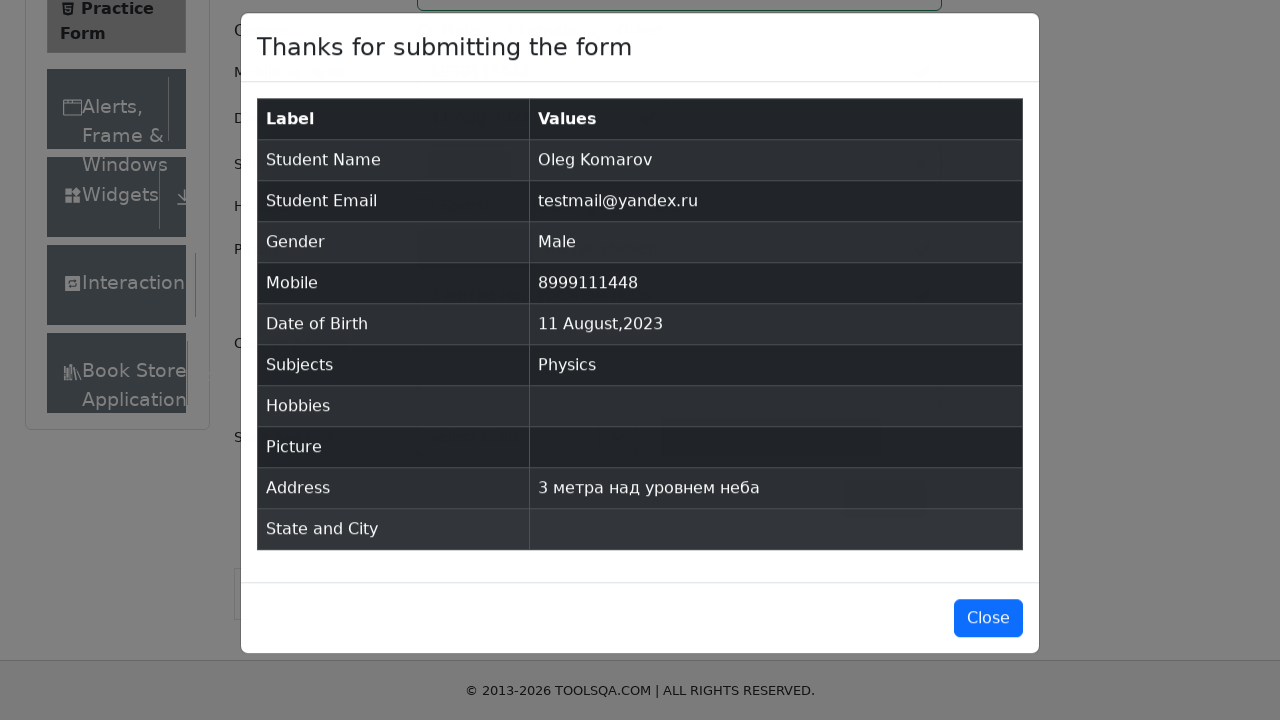

Result modal appeared with student data
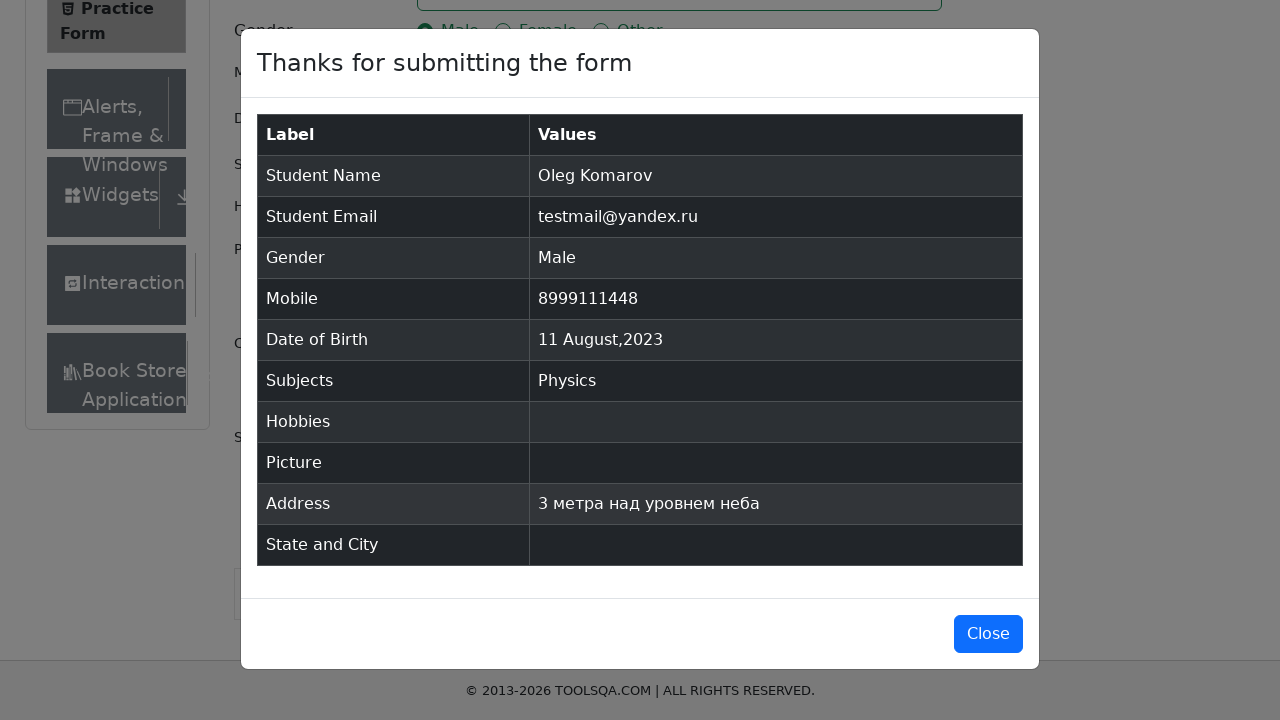

Verified student name 'Oleg Komarov' in result modal
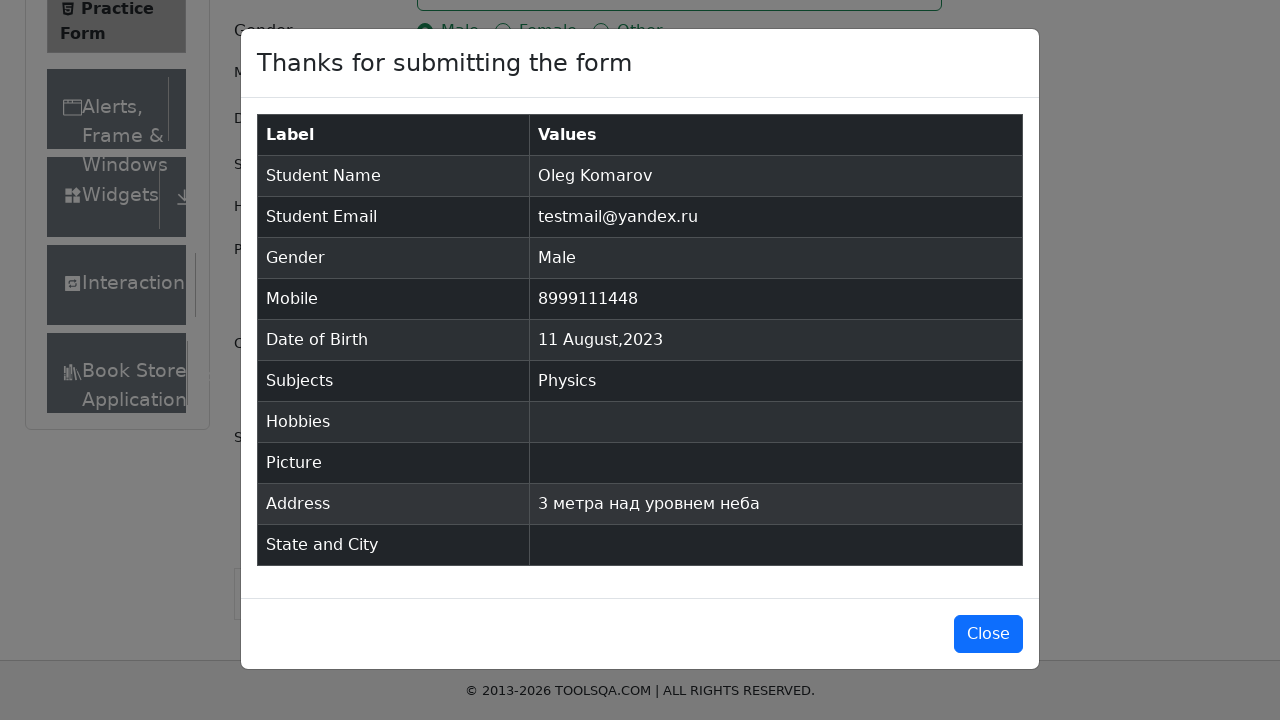

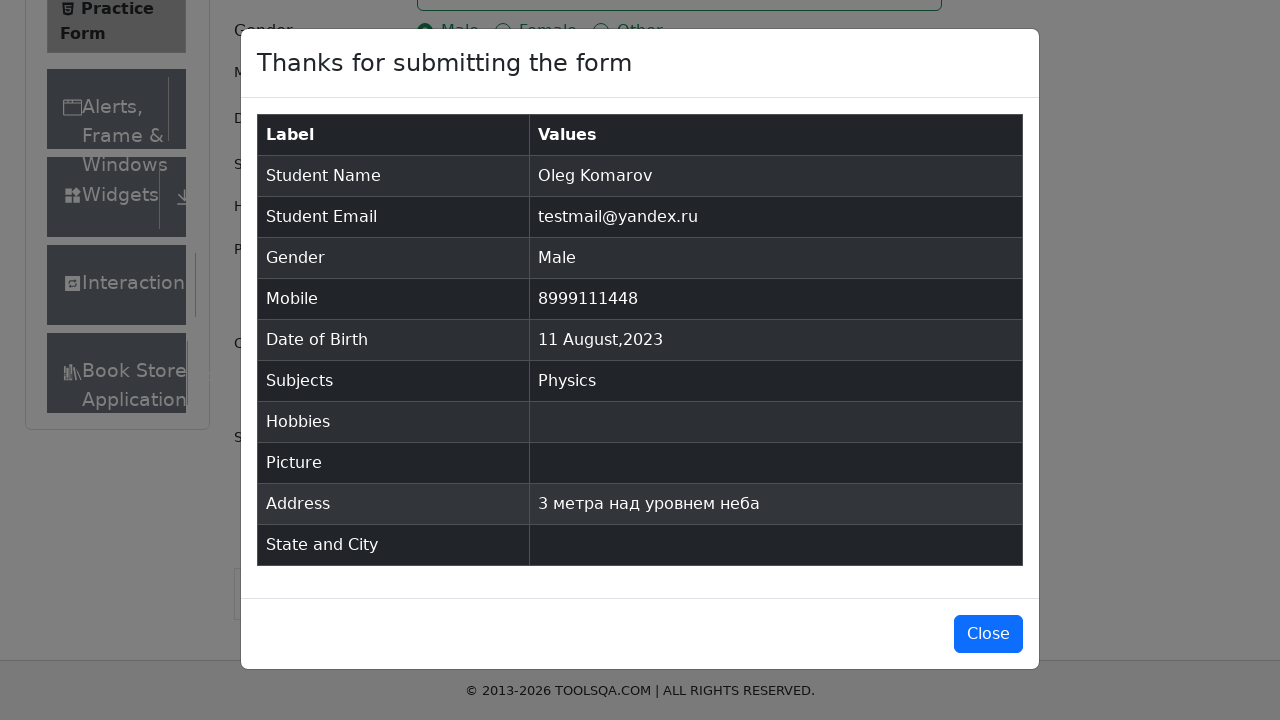